Tests multiple window handling using a more resilient approach by storing window references before and after clicking, then identifying the new window by comparison.

Starting URL: https://the-internet.herokuapp.com/windows

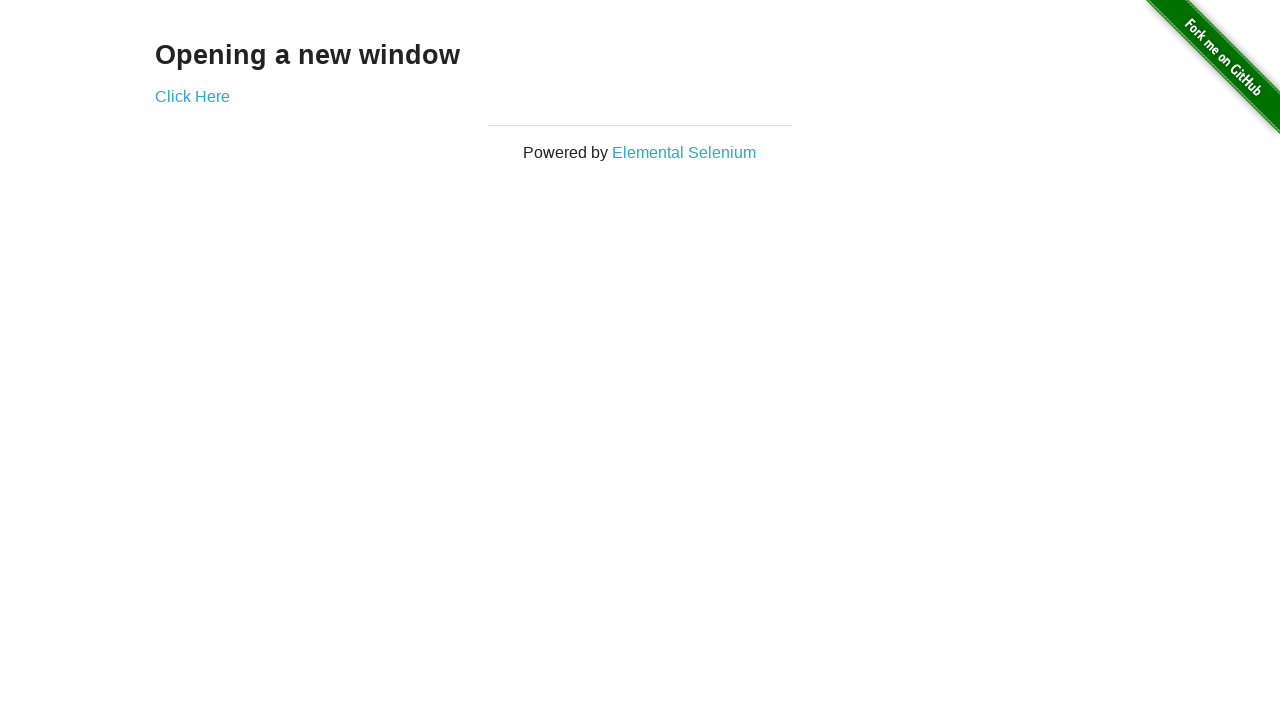

Stored reference to the first page
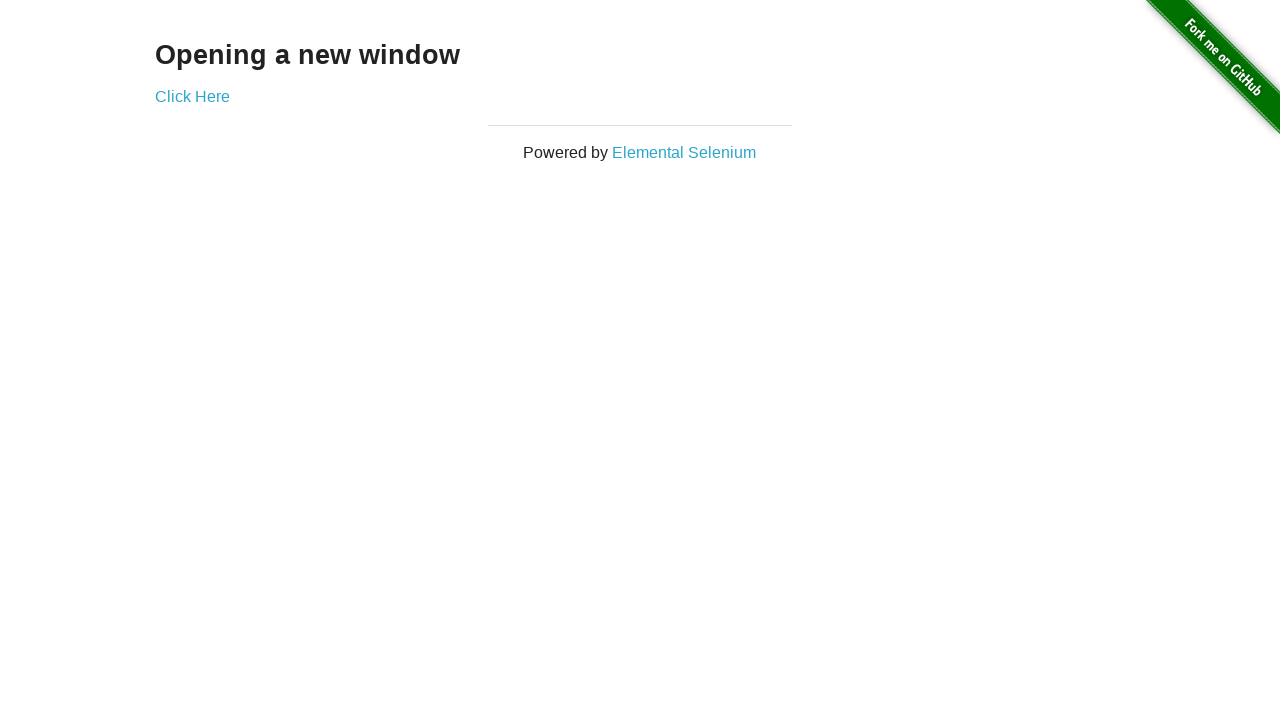

Clicked the link to open a new window at (192, 96) on .example a
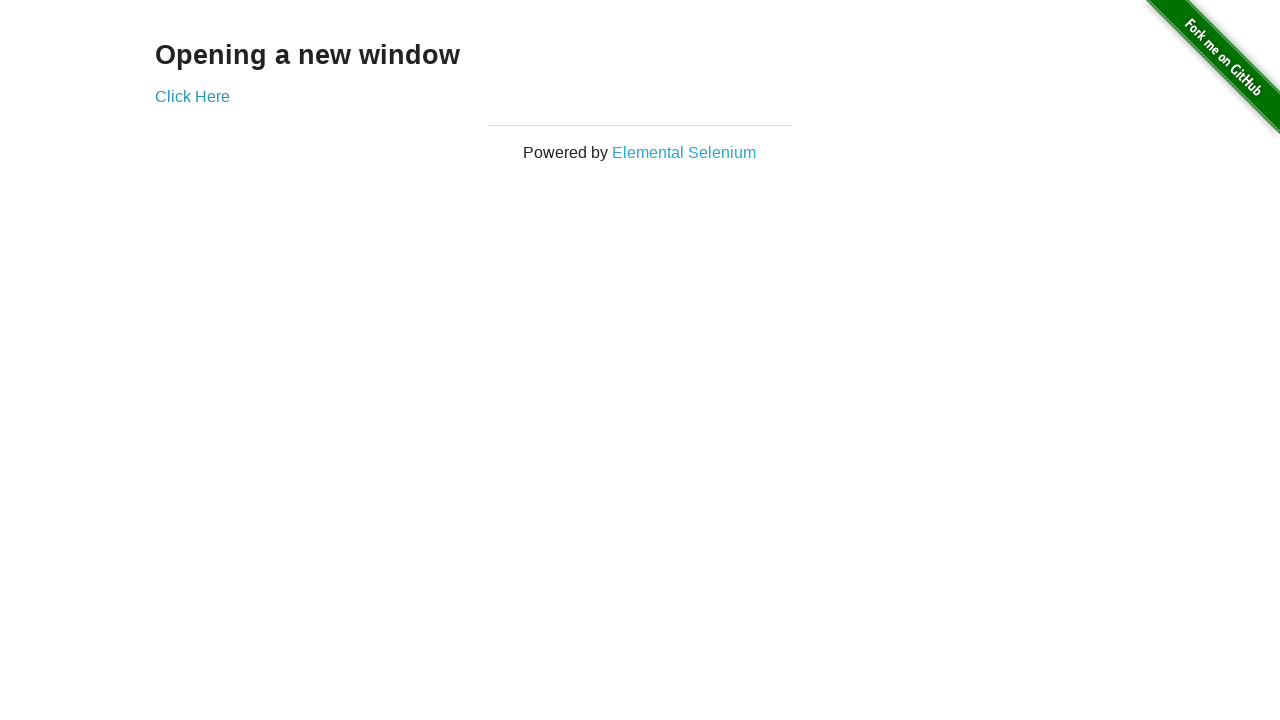

Waited 500ms for new page to open
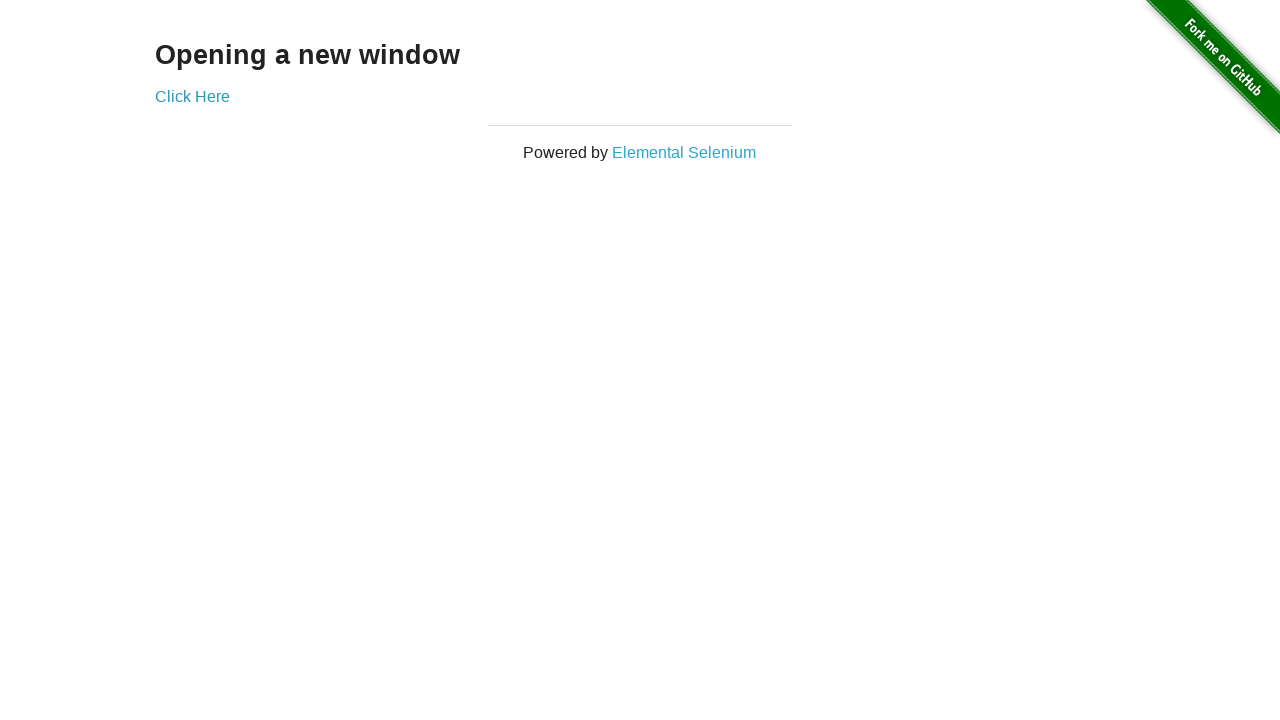

Retrieved all pages and identified the new window by comparison
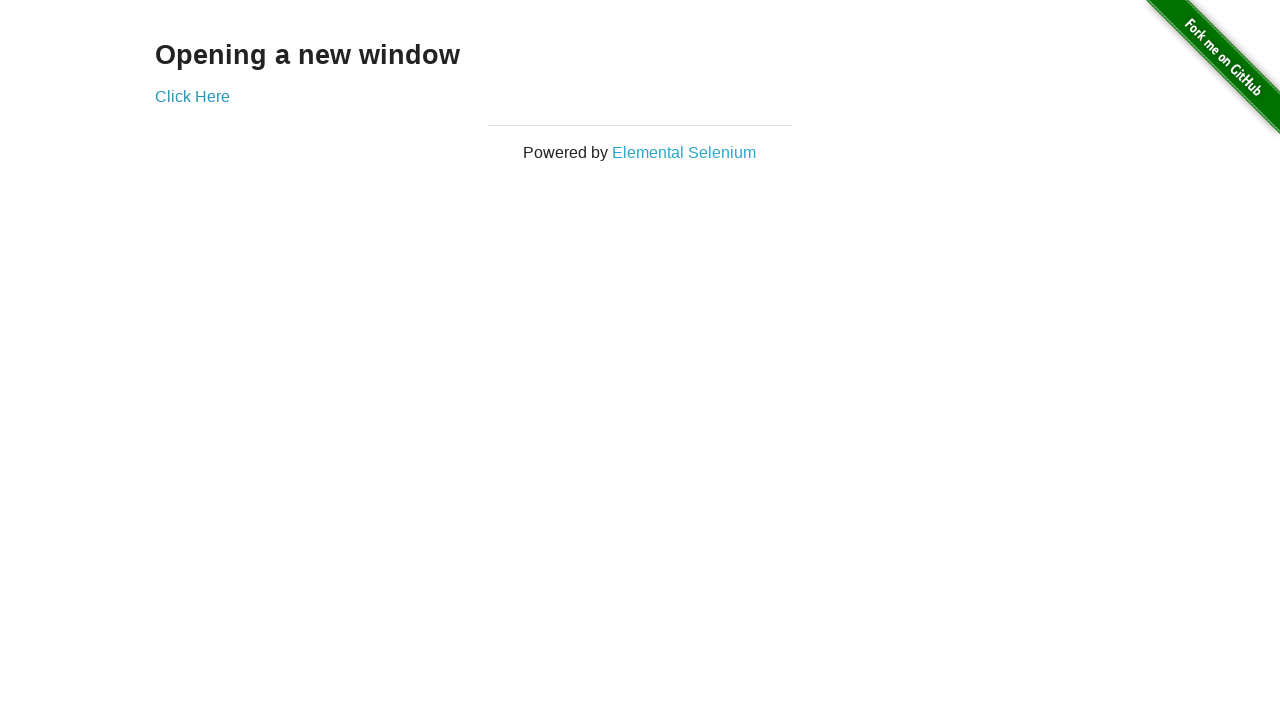

Verified first window title is 'The Internet'
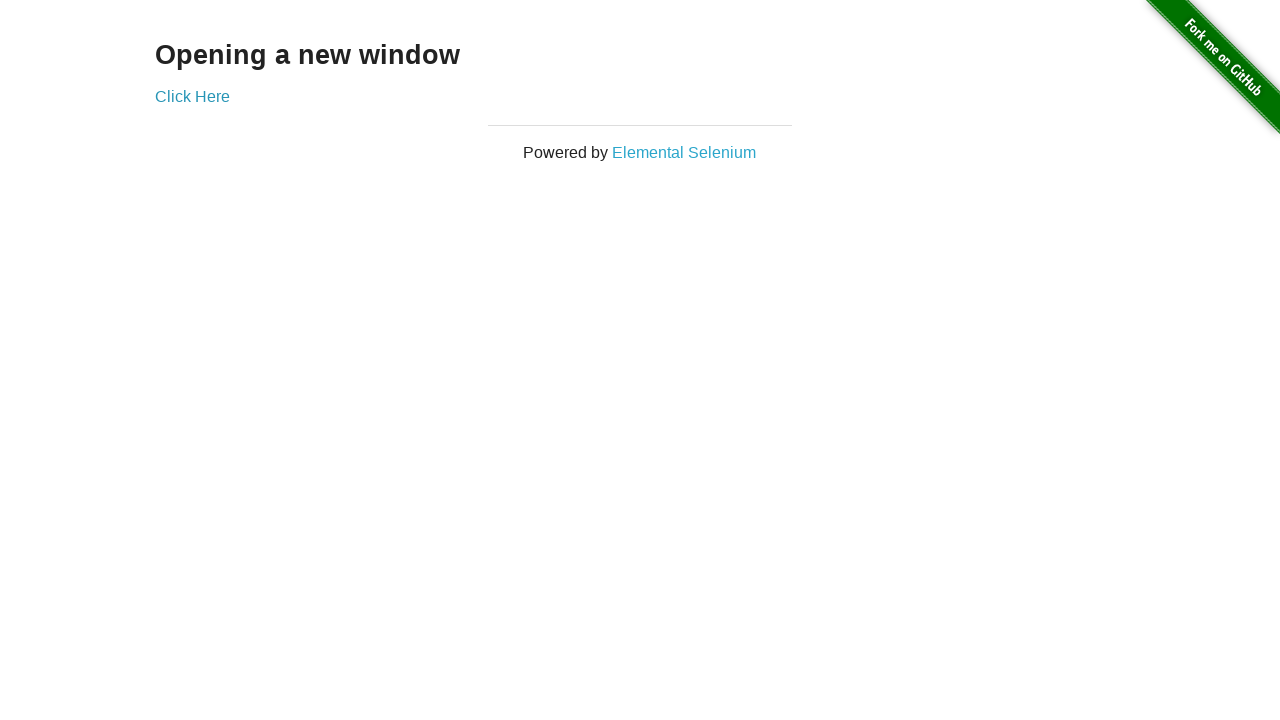

Waited for new page to load
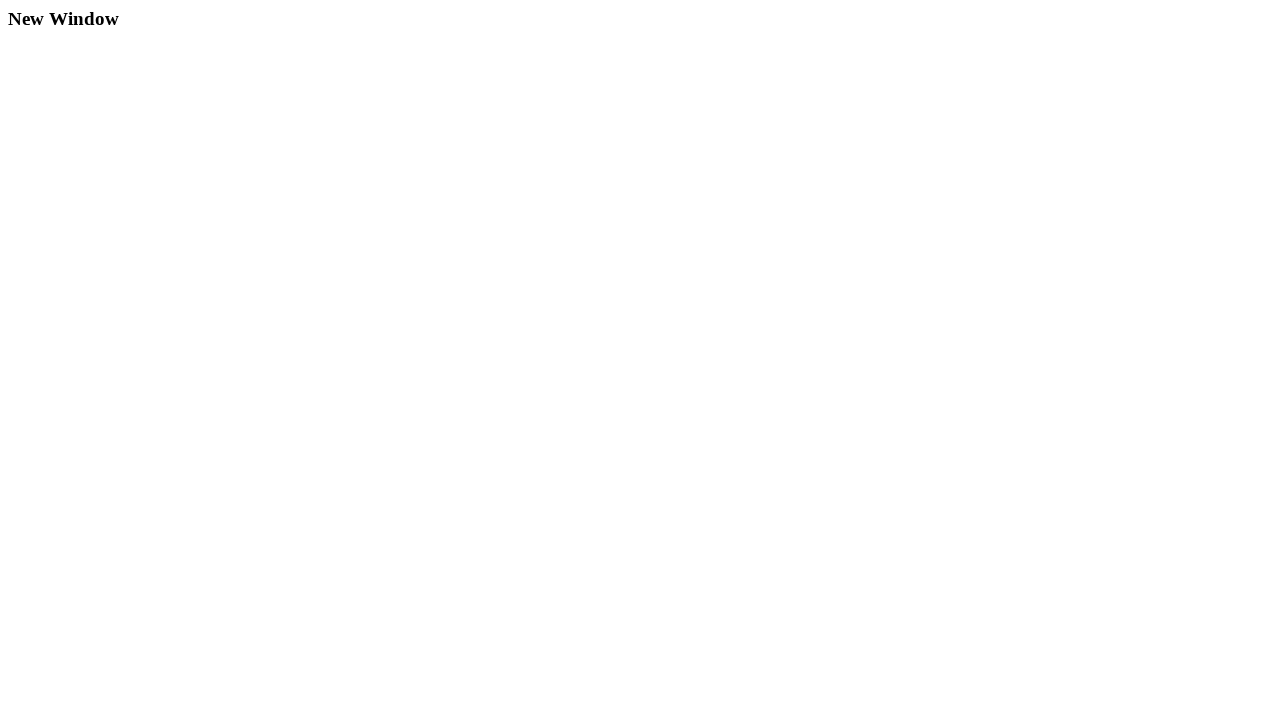

Verified new window title is 'New Window'
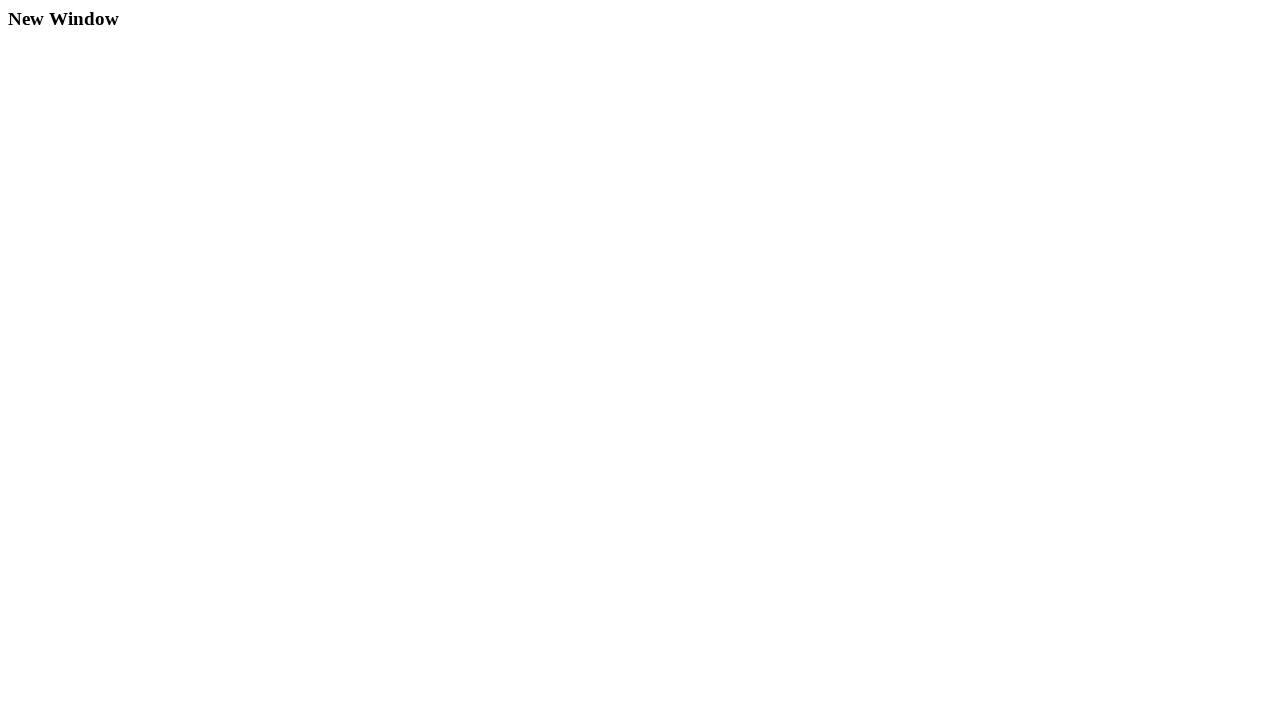

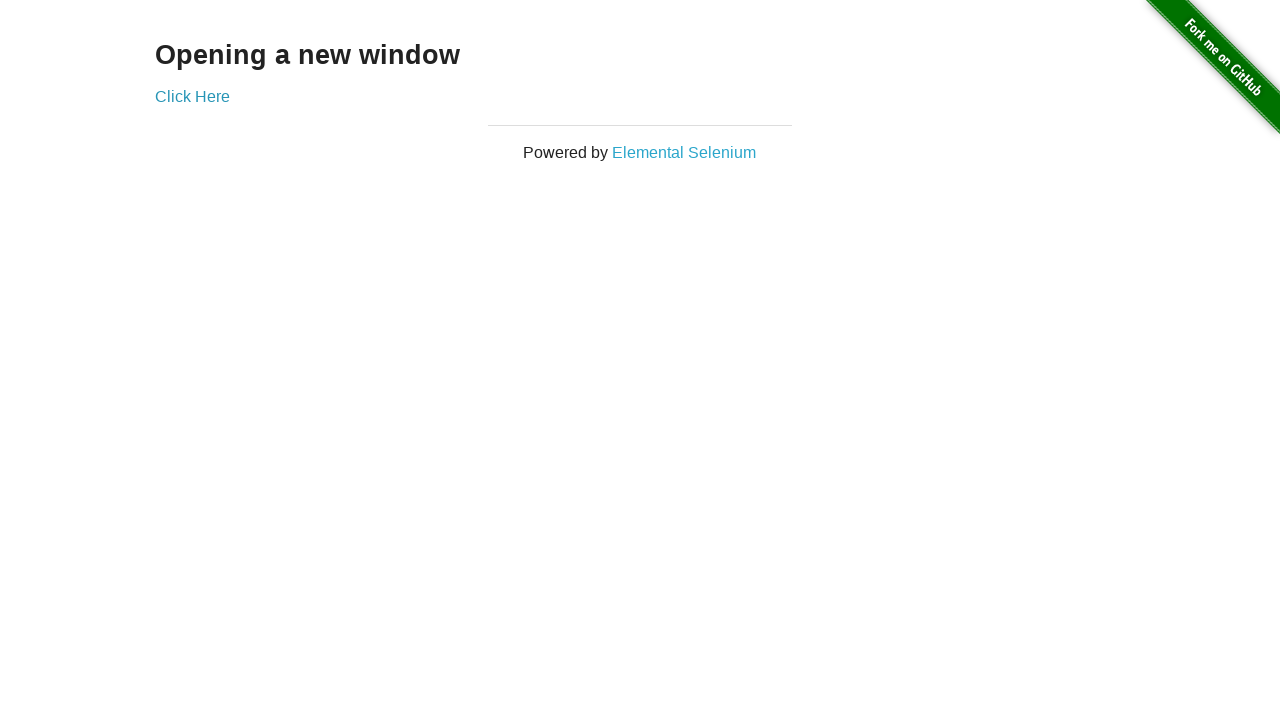